Navigates to Mint House website and verifies the page source contains expected HTML elements

Starting URL: https://minthouse.com/

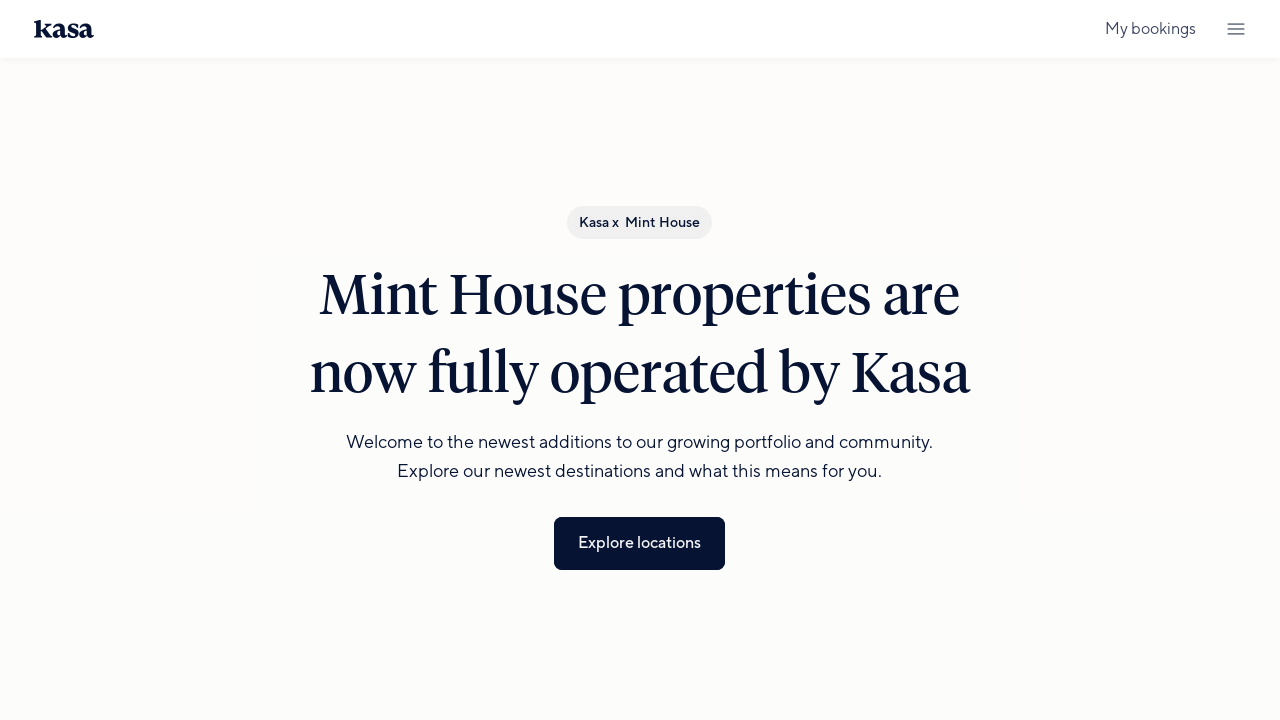

Waited for page to load with domcontentloaded state
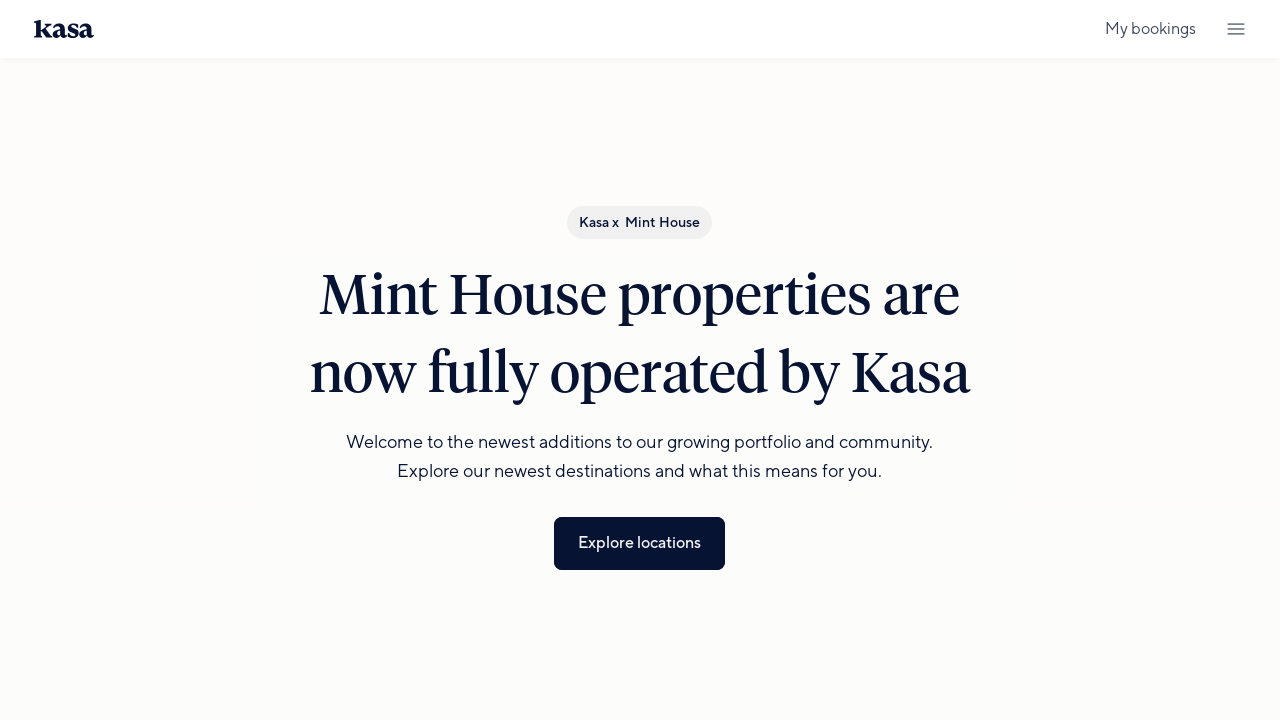

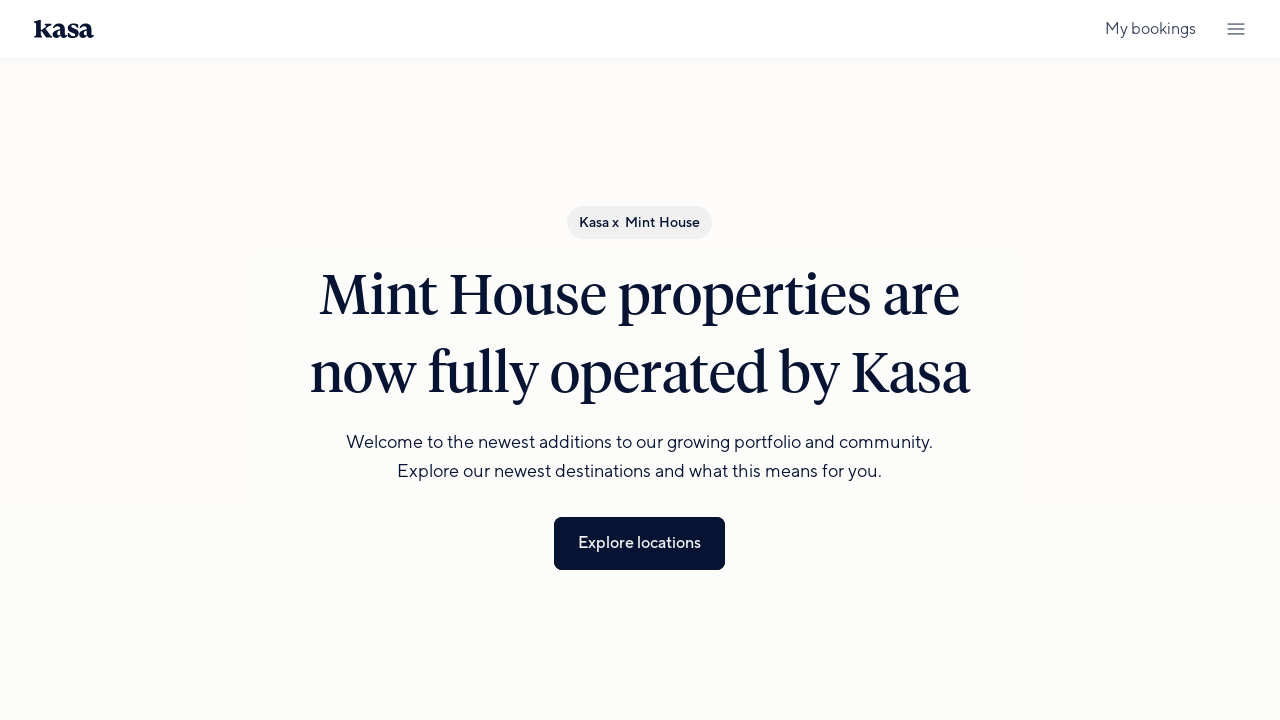